Fills out a simple form with first name, last name, city, and country information then submits

Starting URL: https://suninjuly.github.io/simple_form_find_task.html

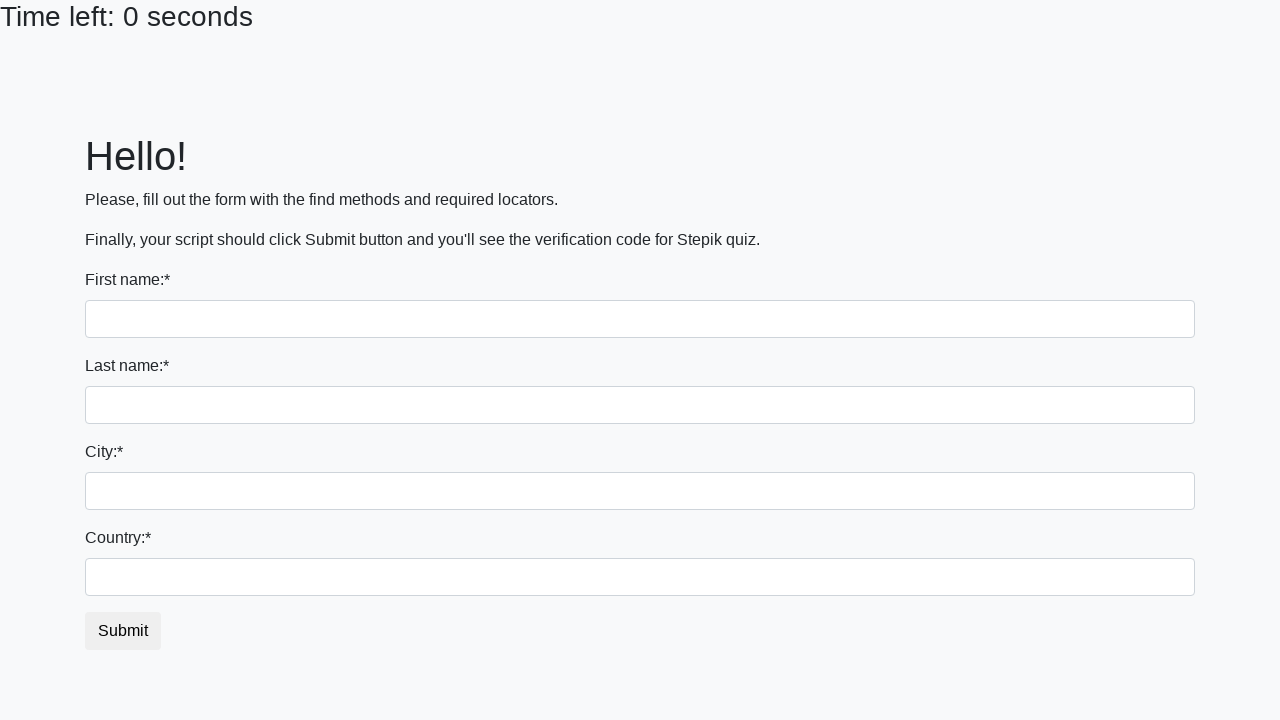

Navigated to simple form page
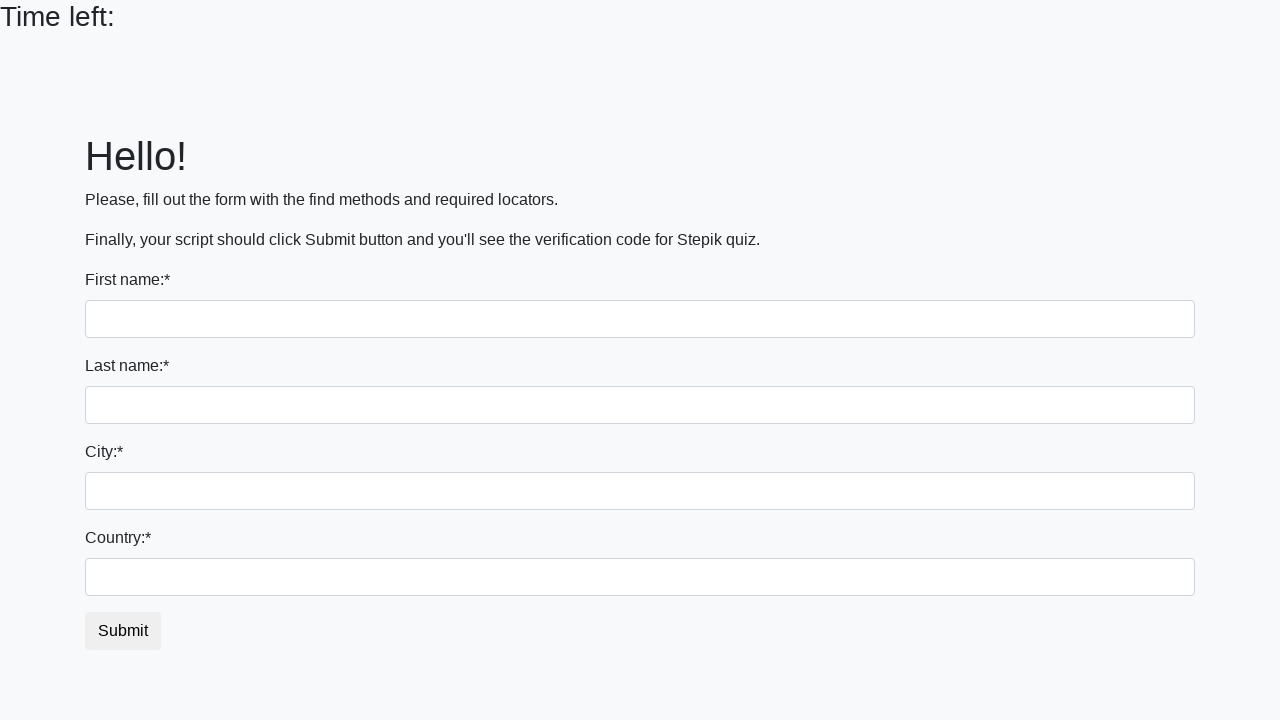

Filled first name field with 'Michael' on input
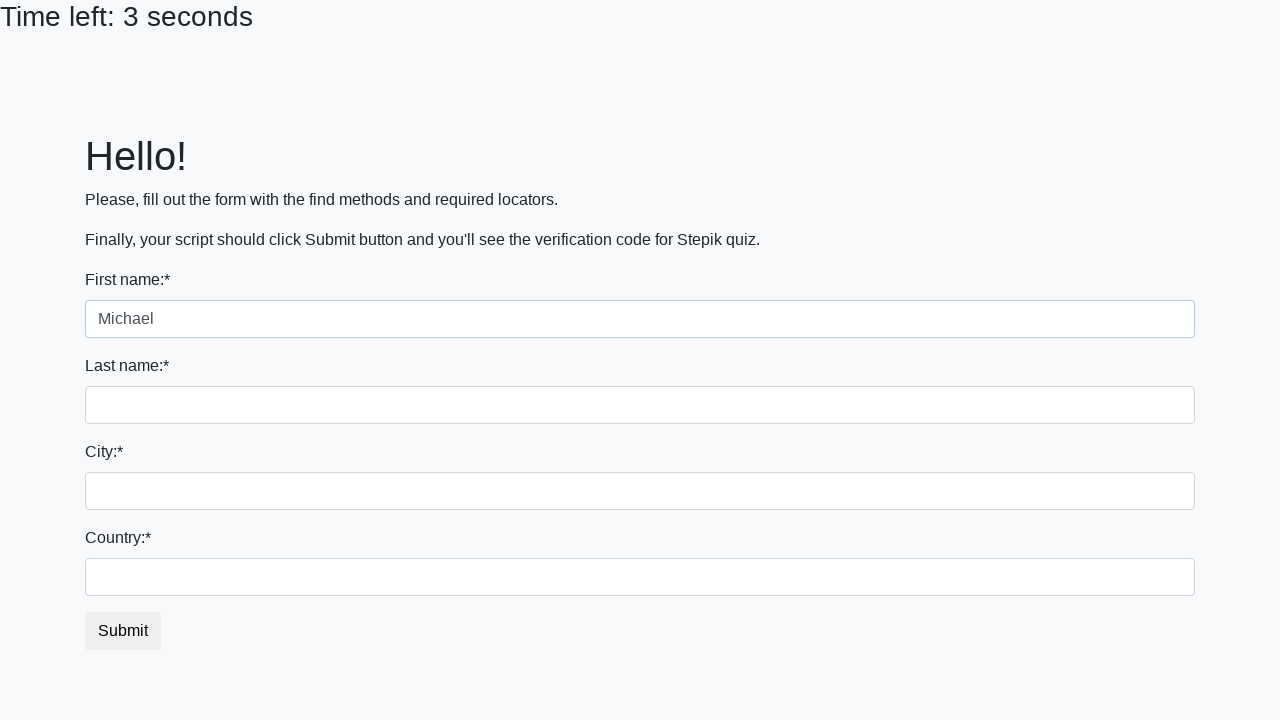

Filled last name field with 'Johnson' on input[name='last_name']
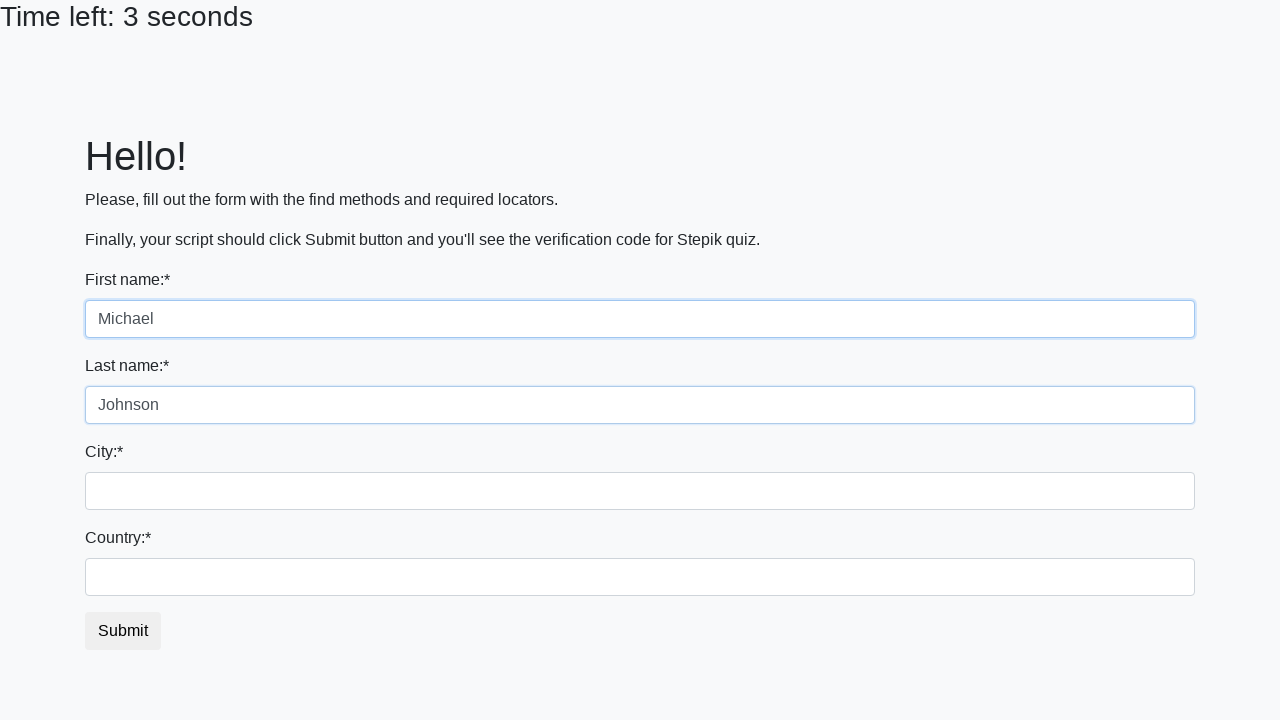

Filled city field with 'New York' on .city
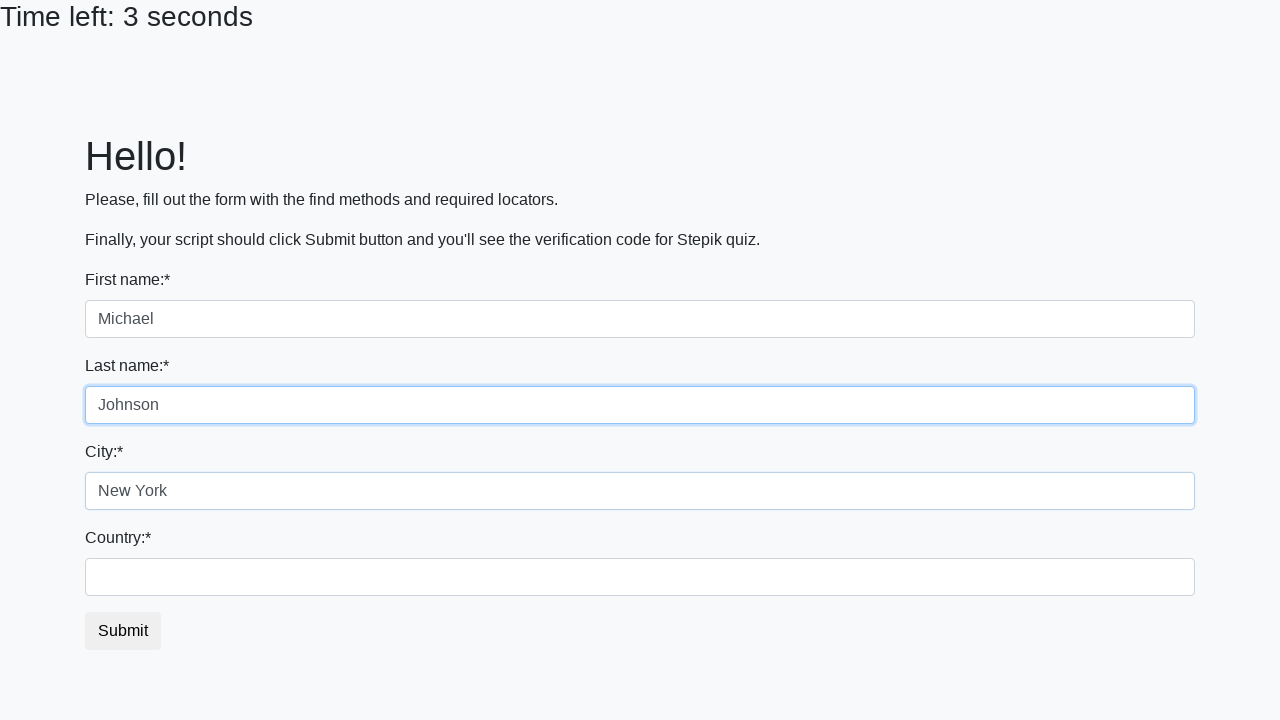

Filled country field with 'USA' on #country
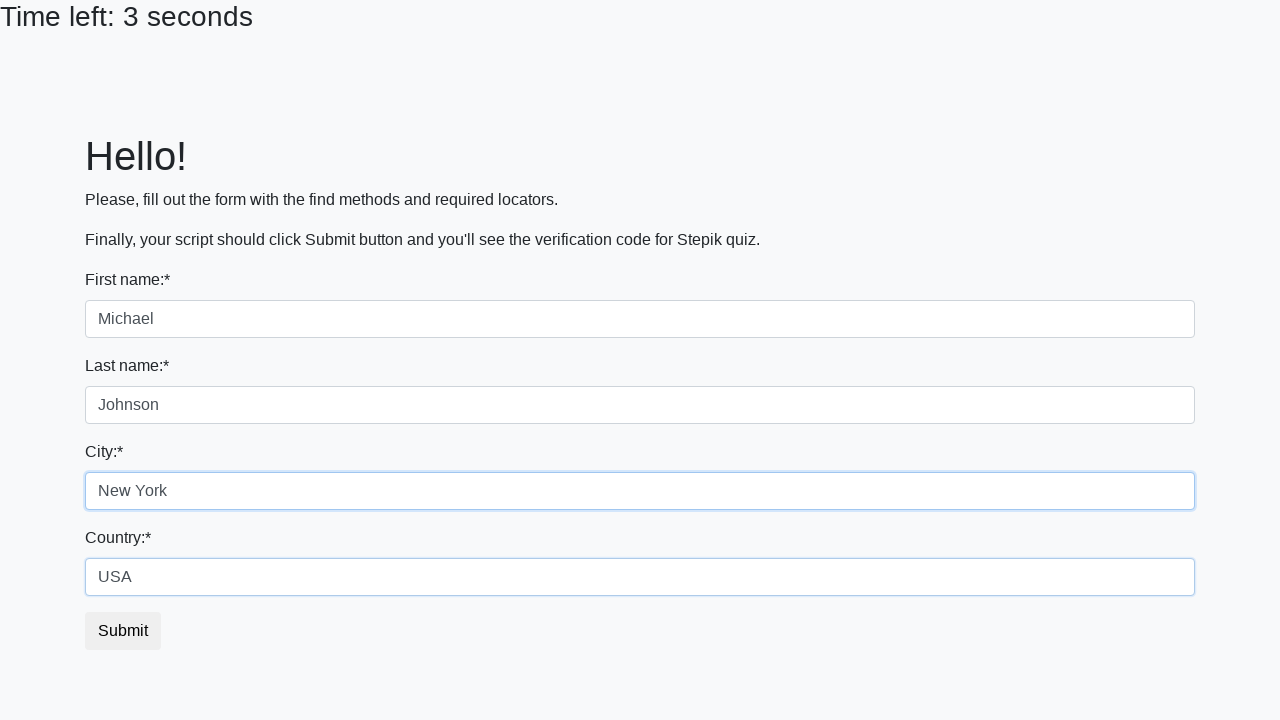

Clicked submit button to submit form at (123, 631) on button
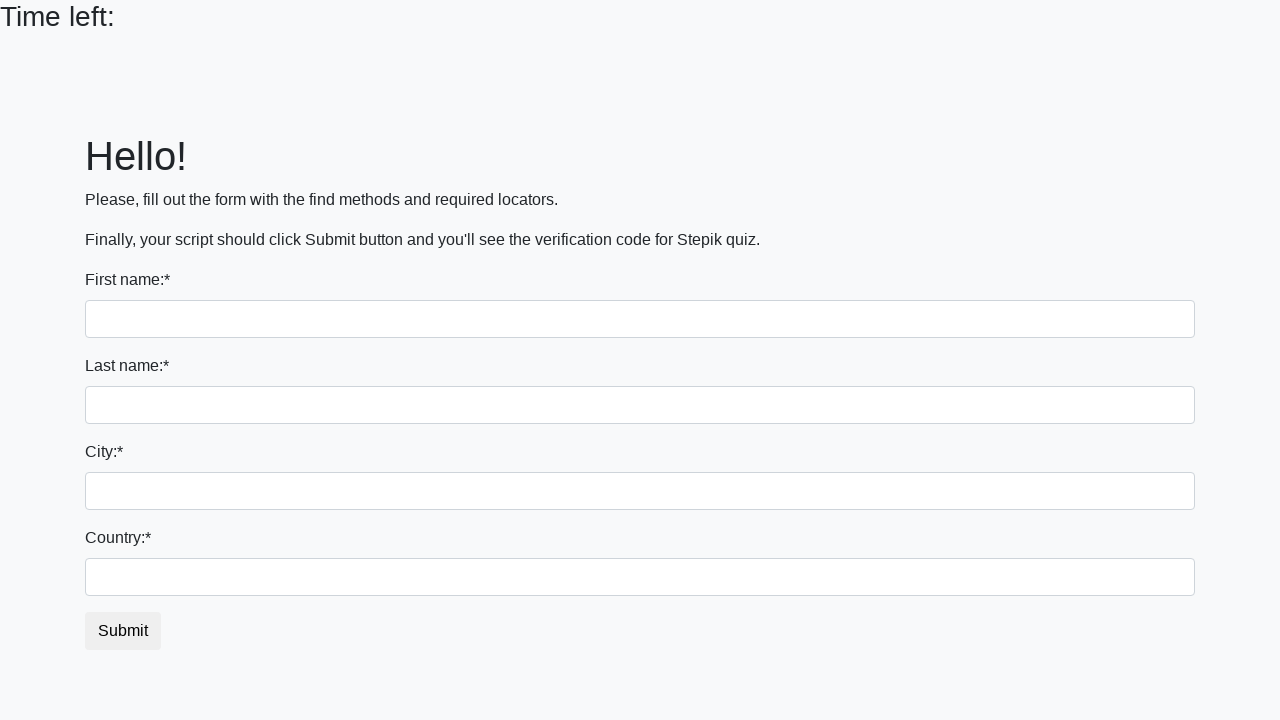

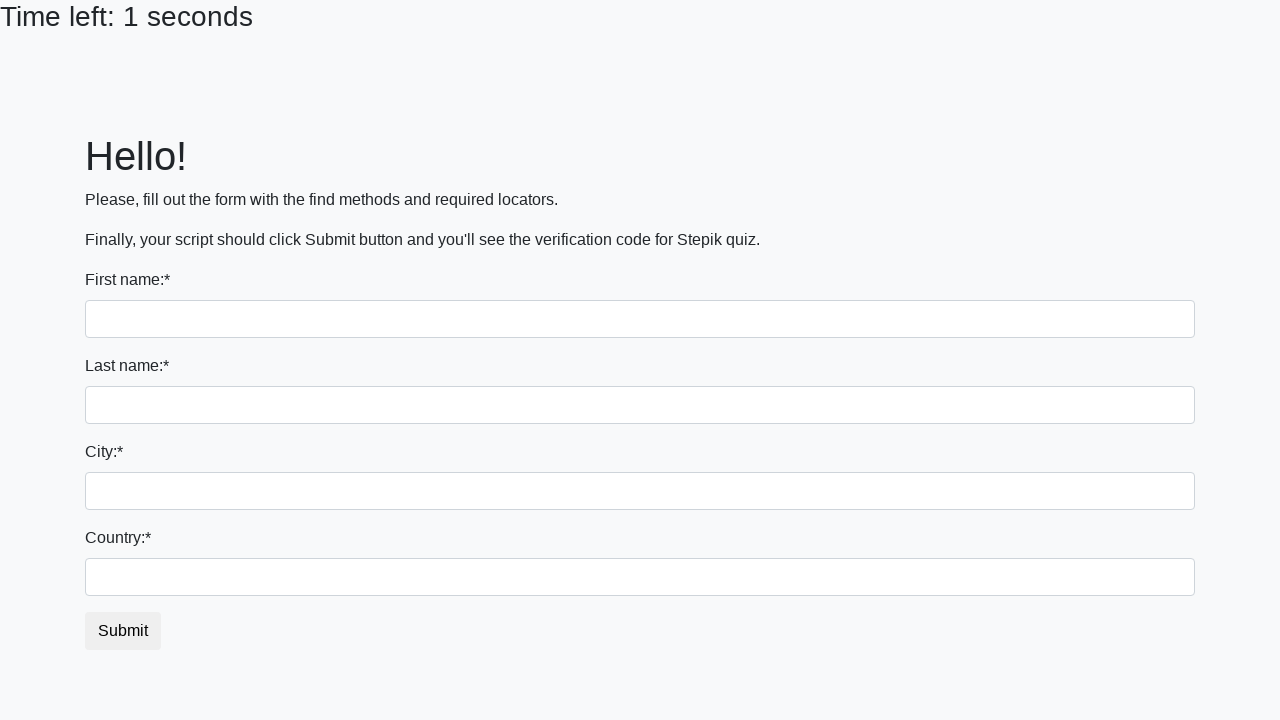